Navigates from home page to Products, selects Rocket Bass, clicks RB-108, then clicks on Comparison Chart button

Starting URL: http://ampeg.com/

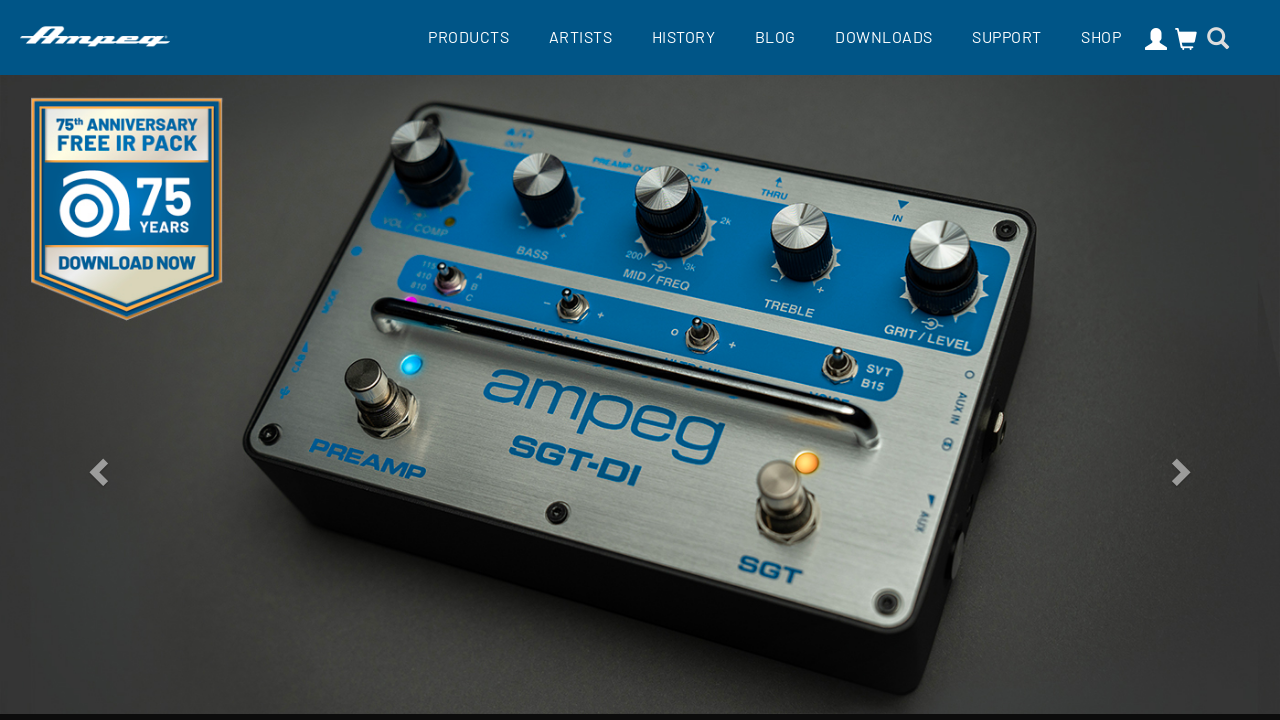

Clicked Products button in main navigation at (468, 36) on .main-item.products
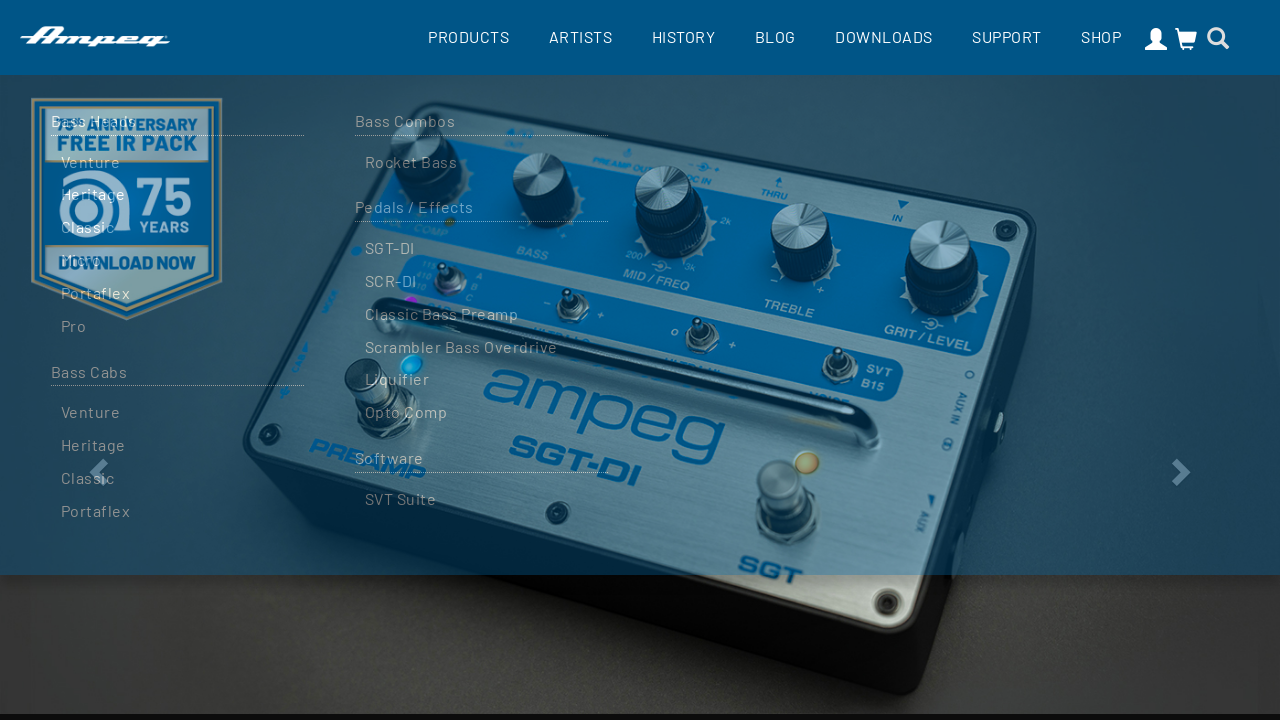

Selected Rocket Bass from product list at (481, 121) on a[href*='/rocket-bass']
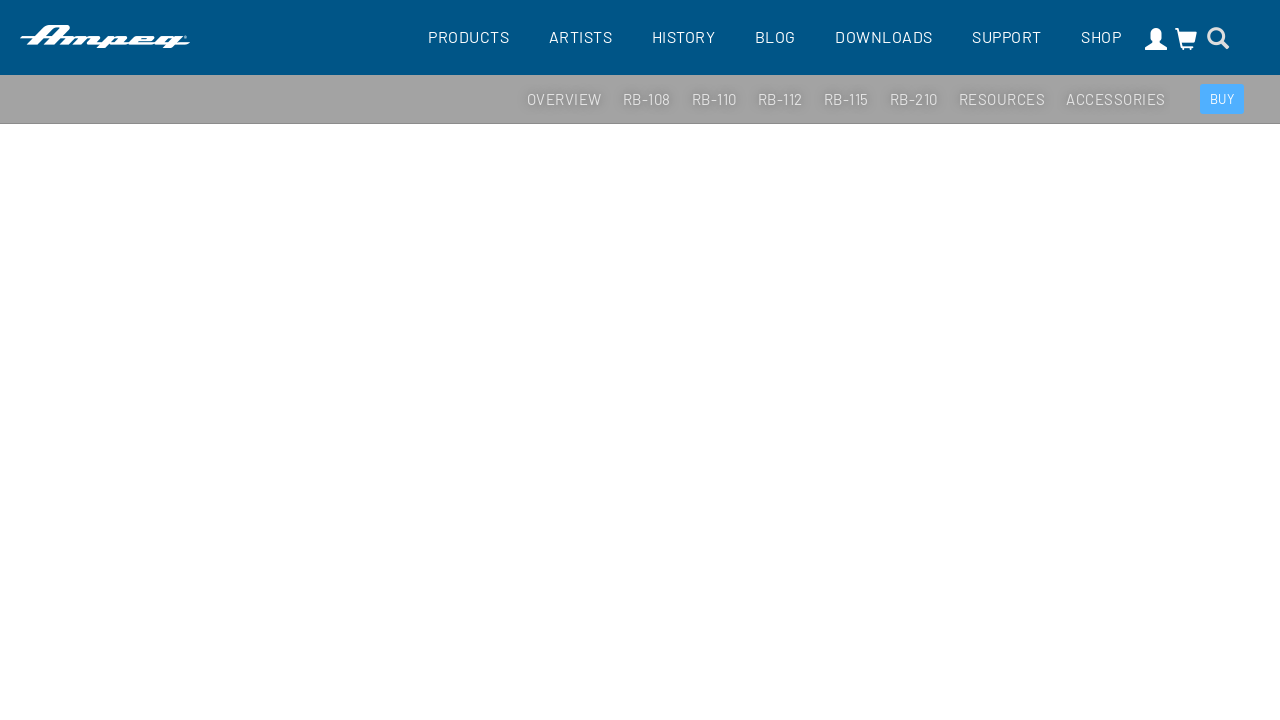

Clicked RB-108 model button at (646, 100) on text=RB-108
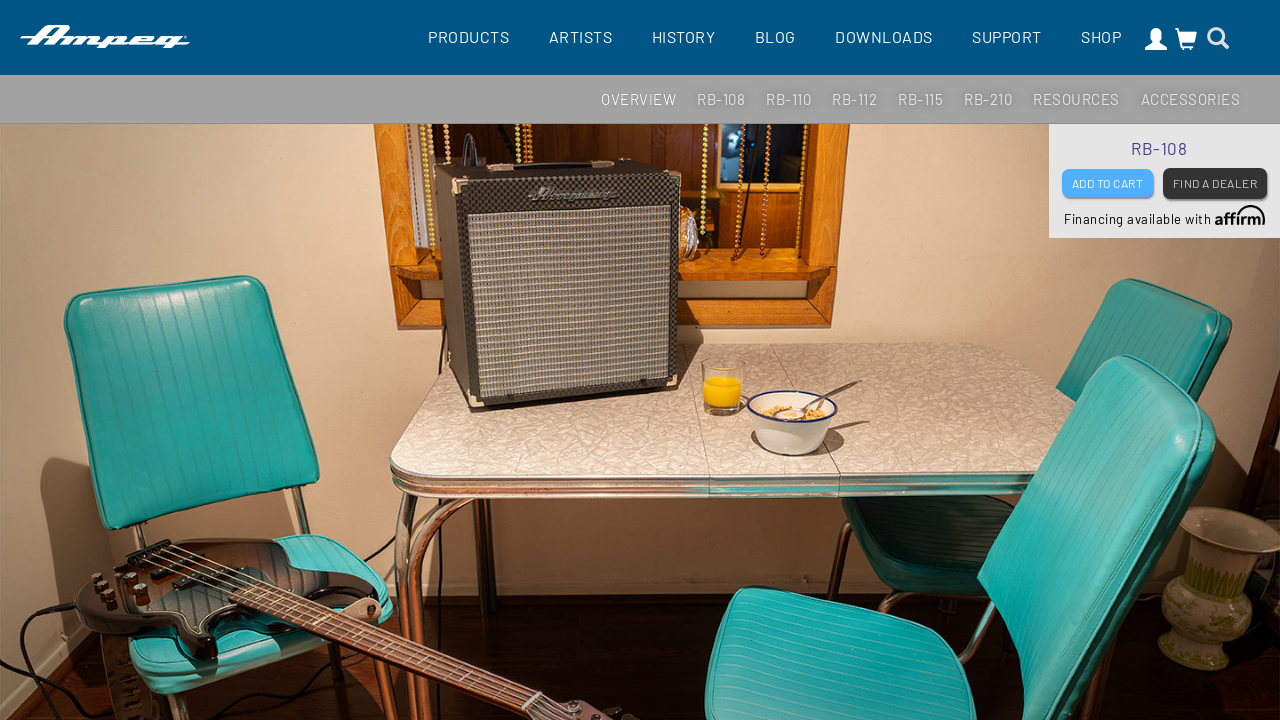

Clicked Comparison Chart button at (640, 361) on text=COMPARISON CHART
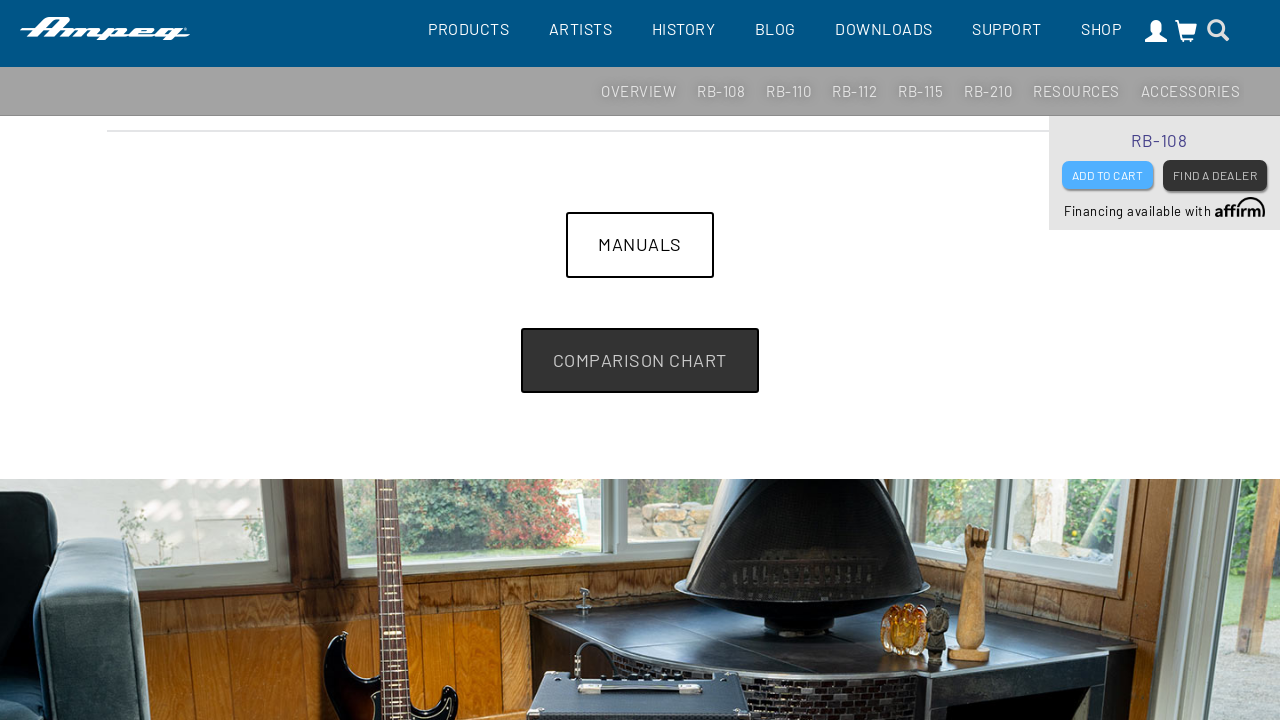

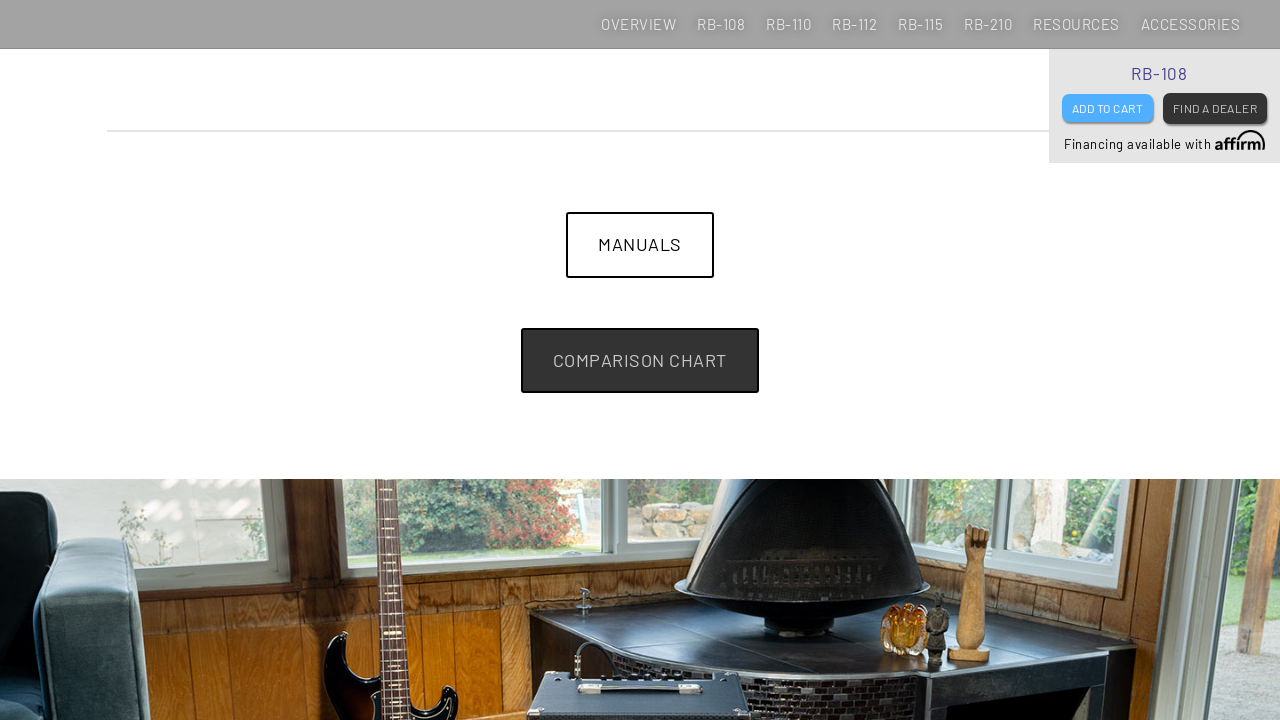